Tests waitForDisplayed functionality by clicking a start button and waiting for content to appear

Starting URL: https://the-internet.herokuapp.com/dynamic_loading/1

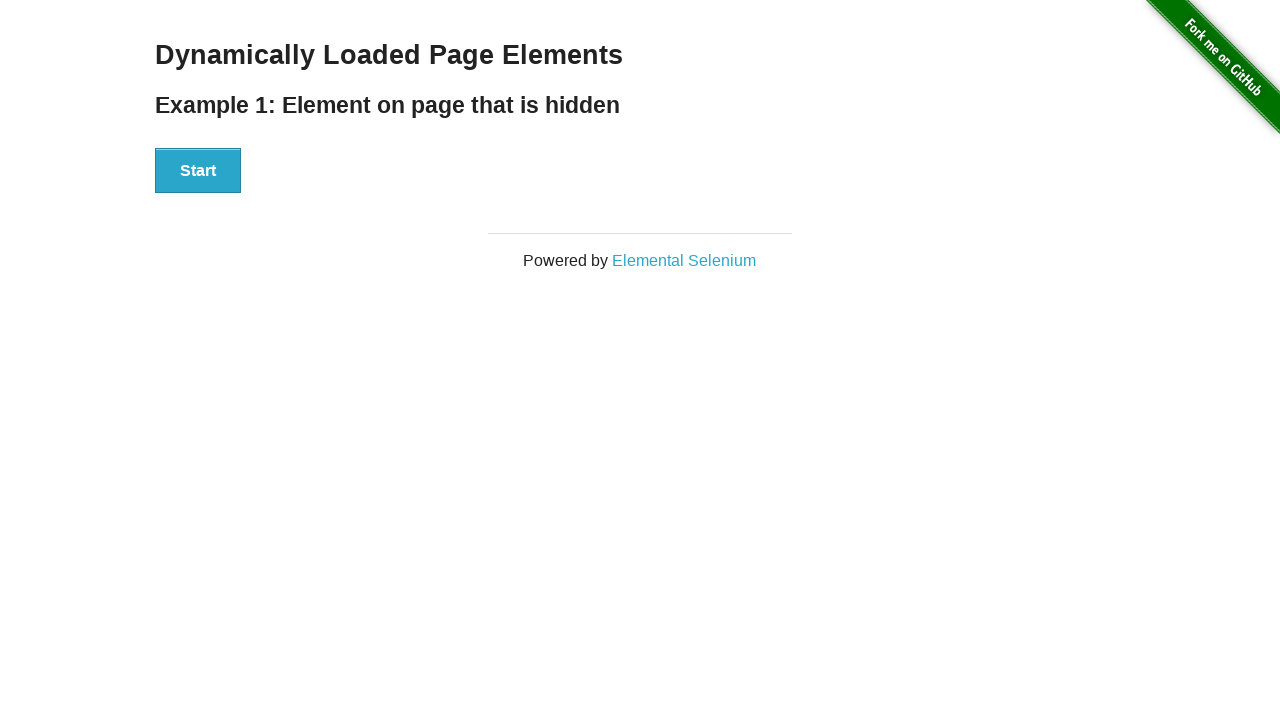

Clicked start button to initiate dynamic loading at (198, 171) on #start button
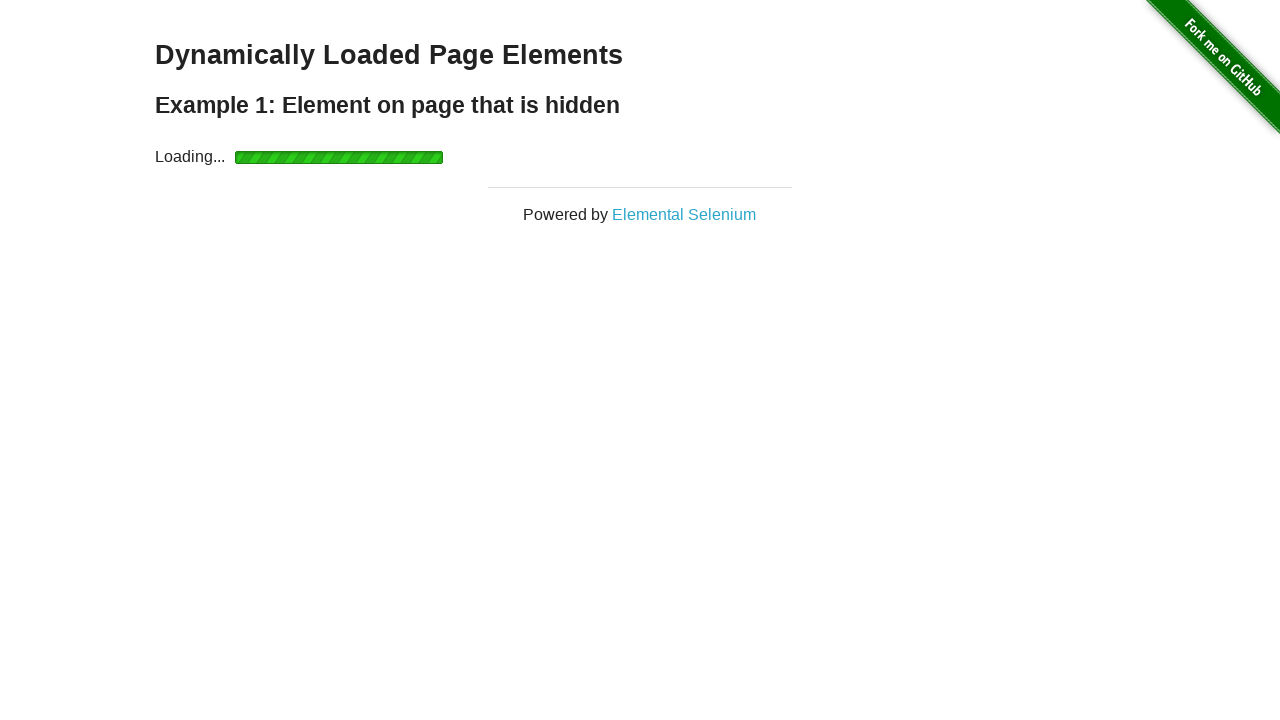

Waited for finish element to become visible
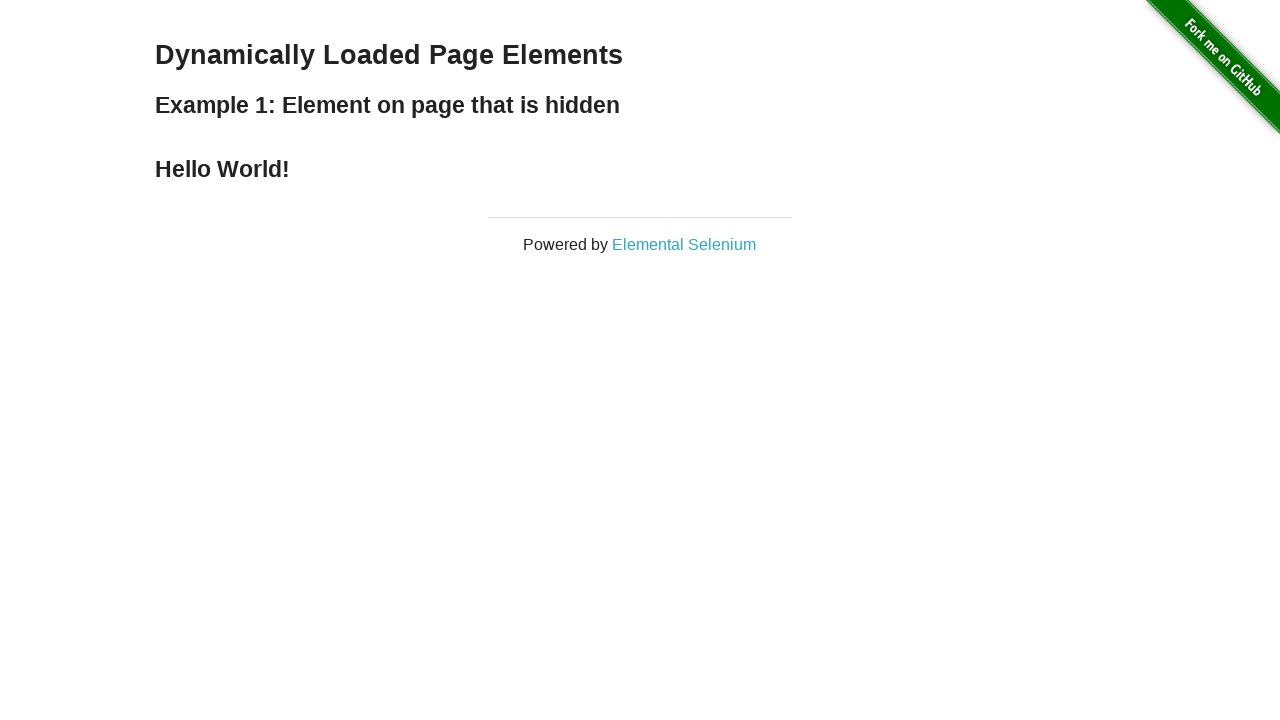

Verified that finish heading element is present
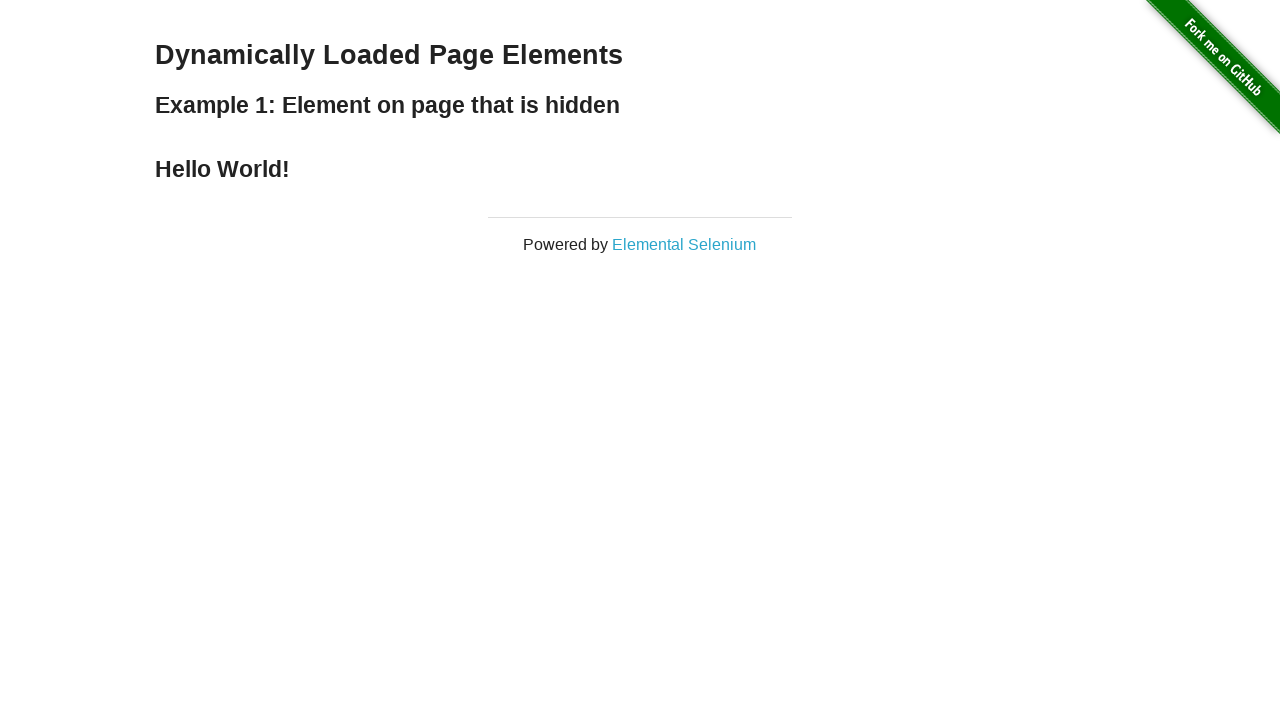

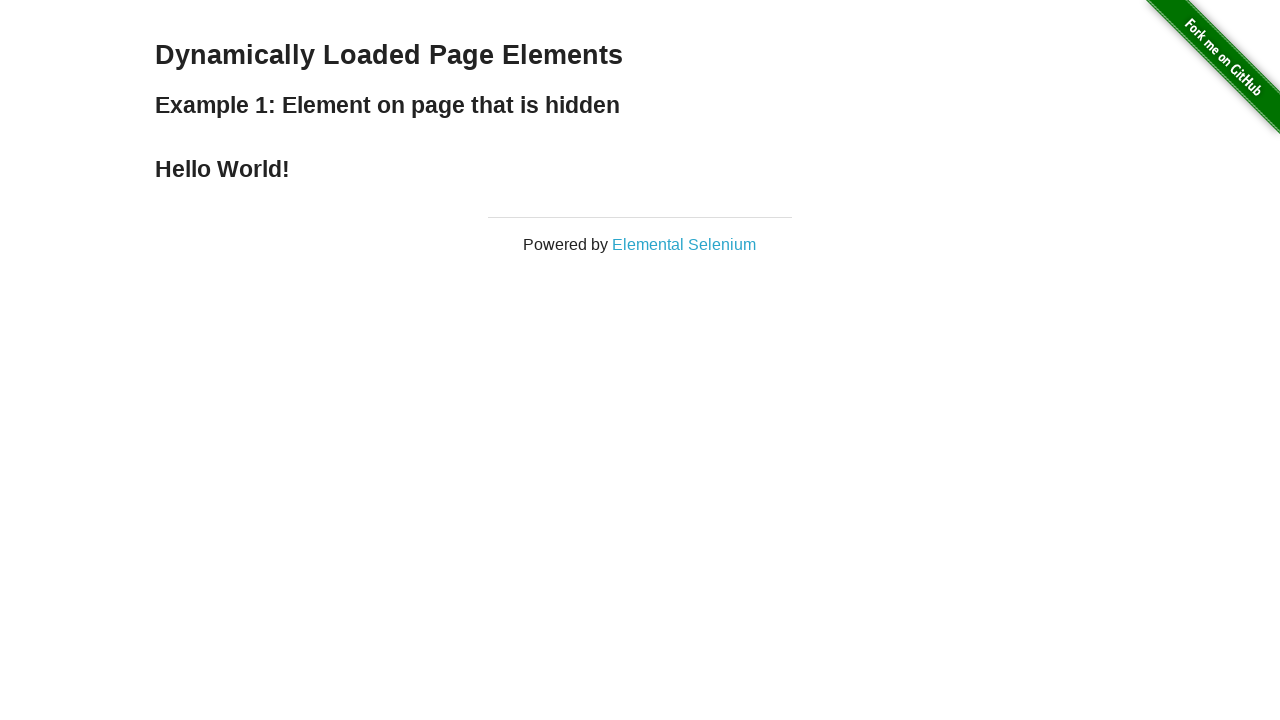